Tests dynamic form interaction by selecting a checkbox option, using that value to select from a dropdown and fill a text field, then verifying the alert message contains the same value

Starting URL: https://rahulshettyacademy.com/AutomationPractice/

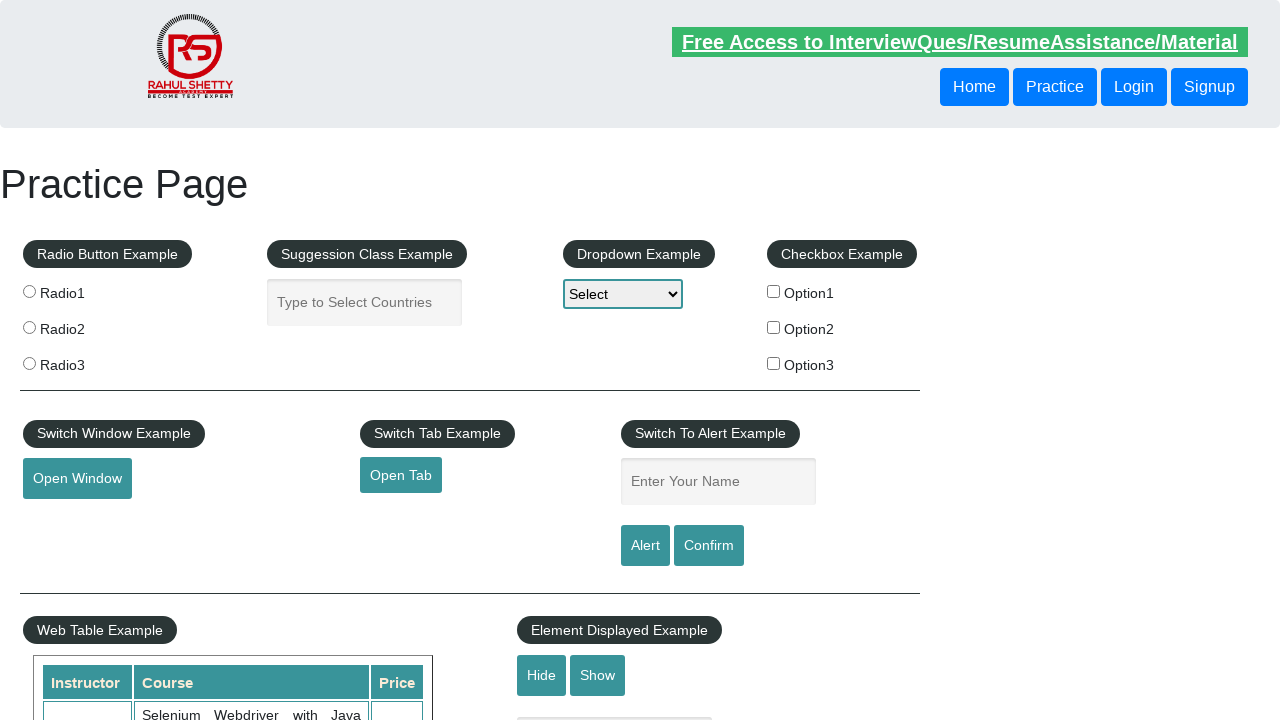

Clicked on option2 checkbox at (774, 327) on input[value='option2']
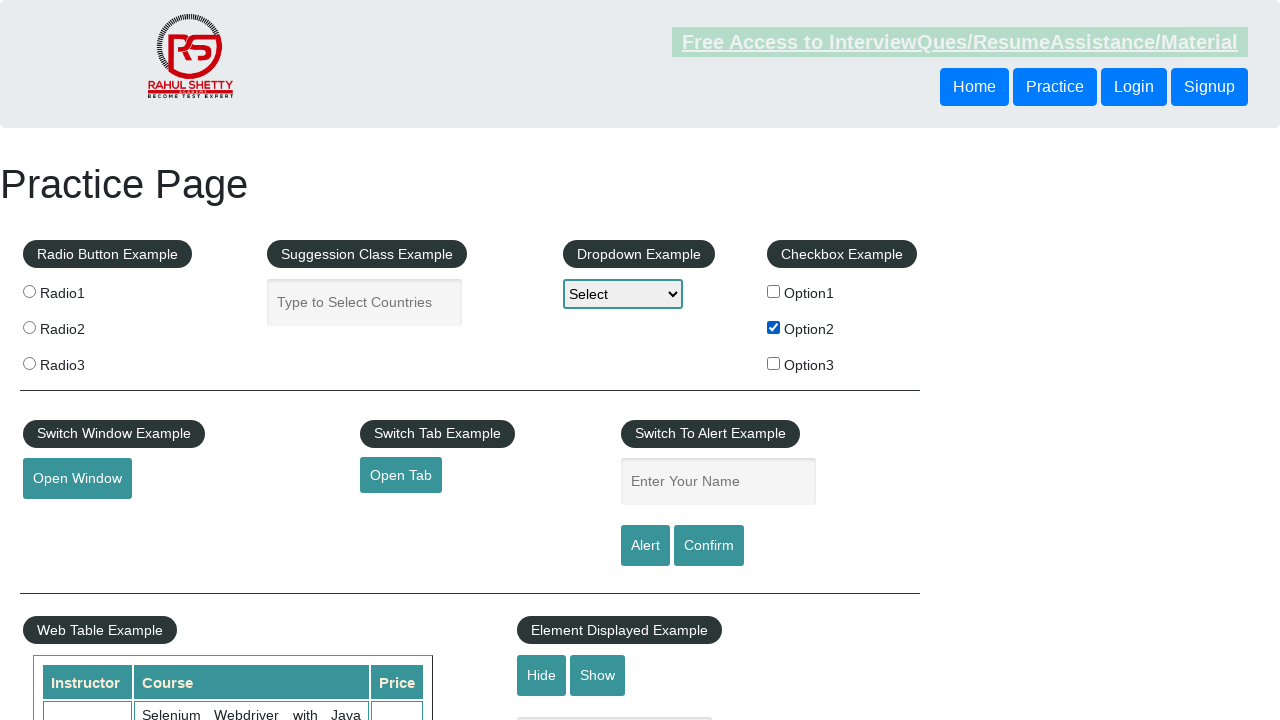

Retrieved value from option2 checkbox
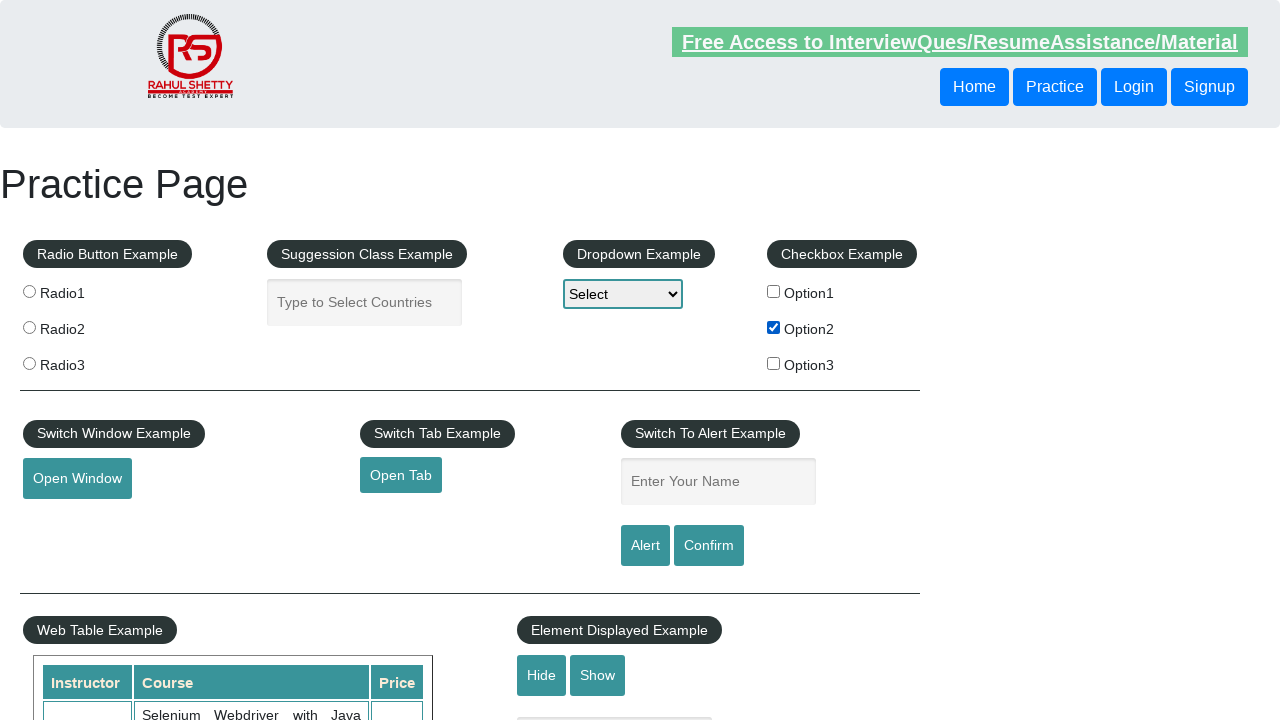

Selected 'option2' from dropdown on #dropdown-class-example
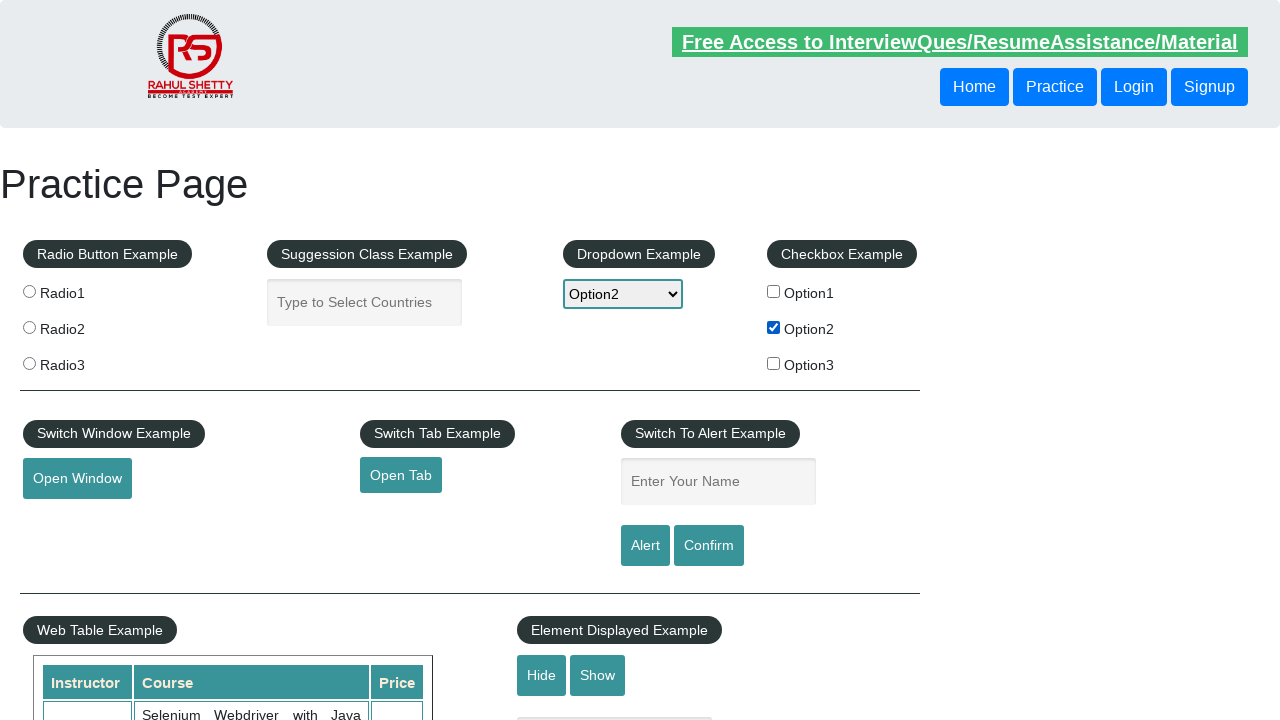

Filled name field with 'option2' on #name
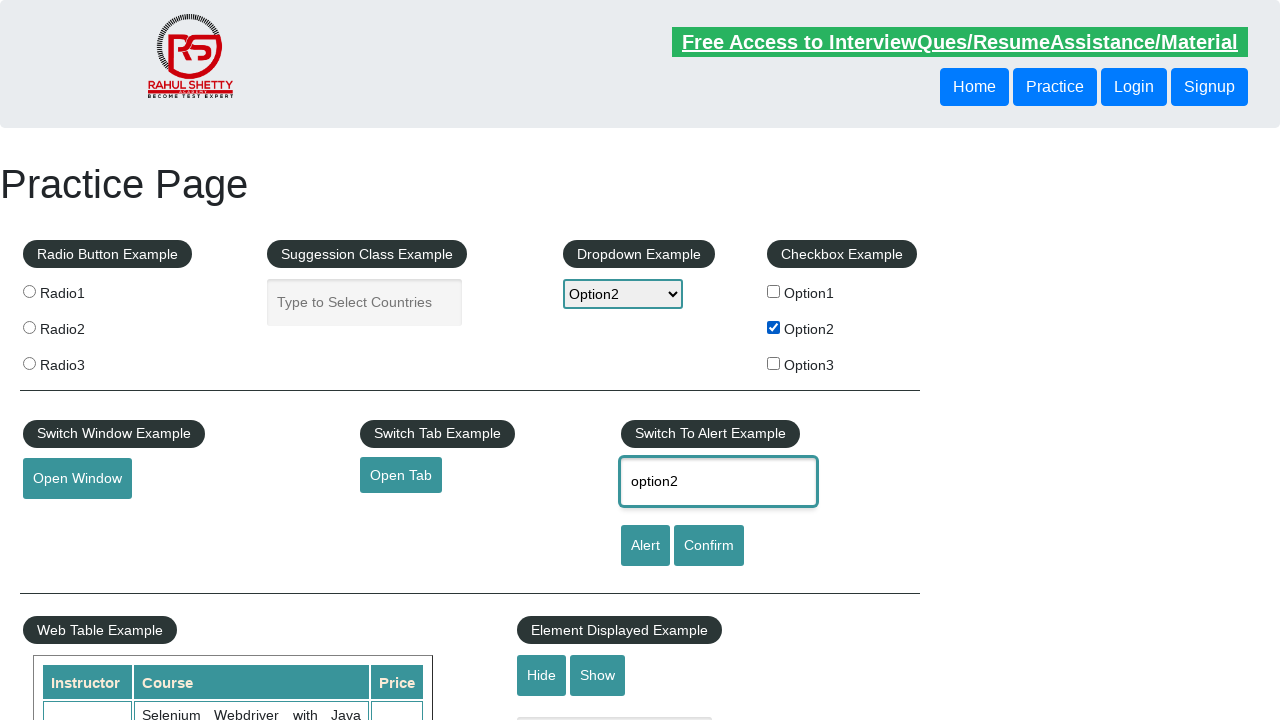

Clicked alert button at (645, 546) on #alertbtn
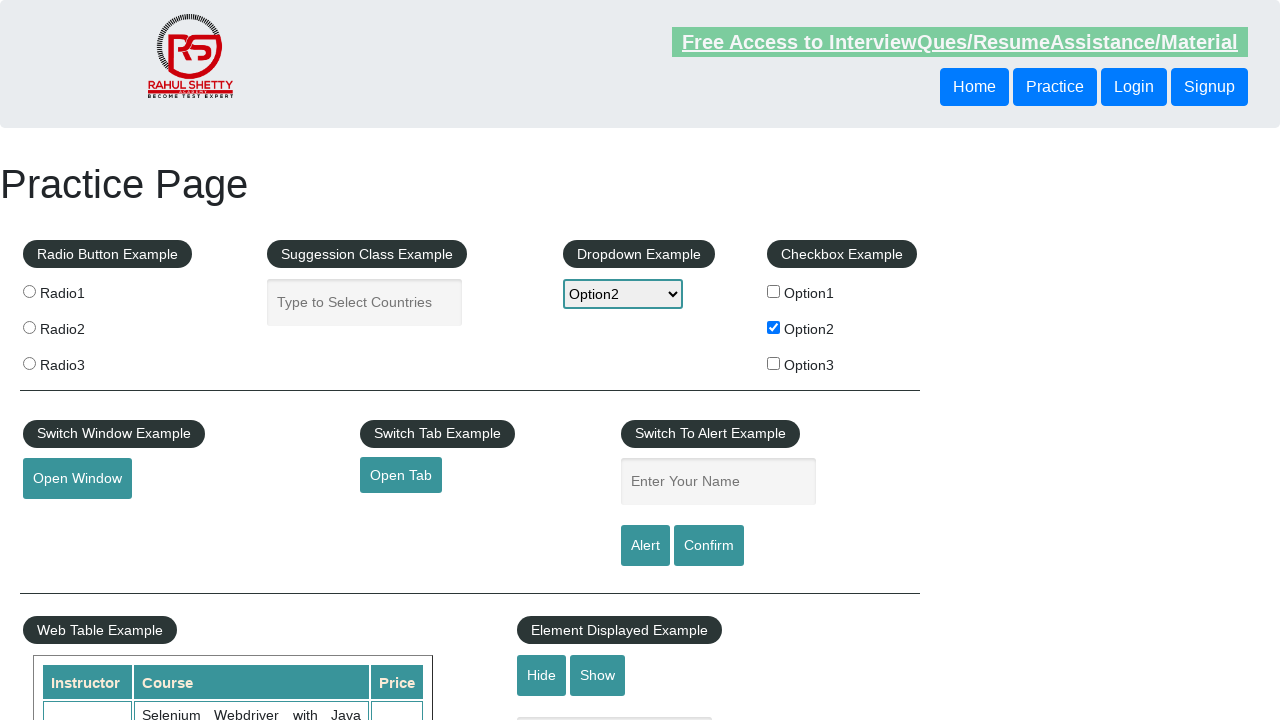

Alert dialog accepted
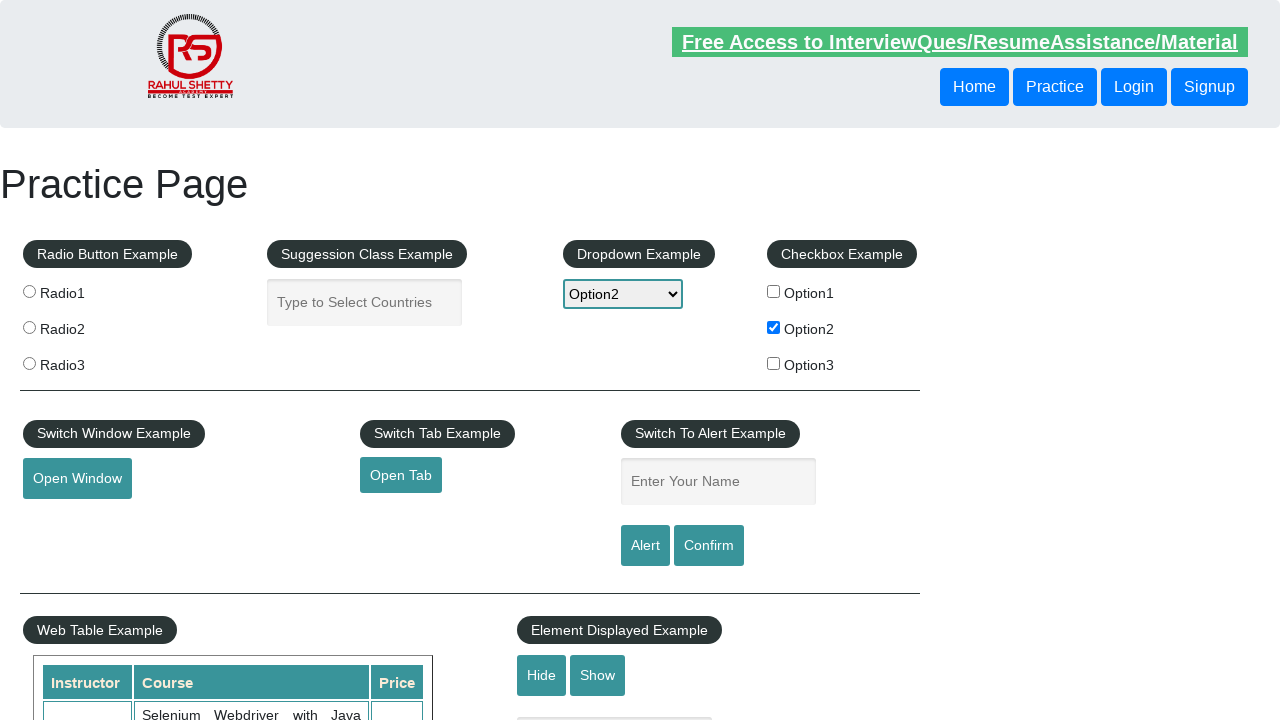

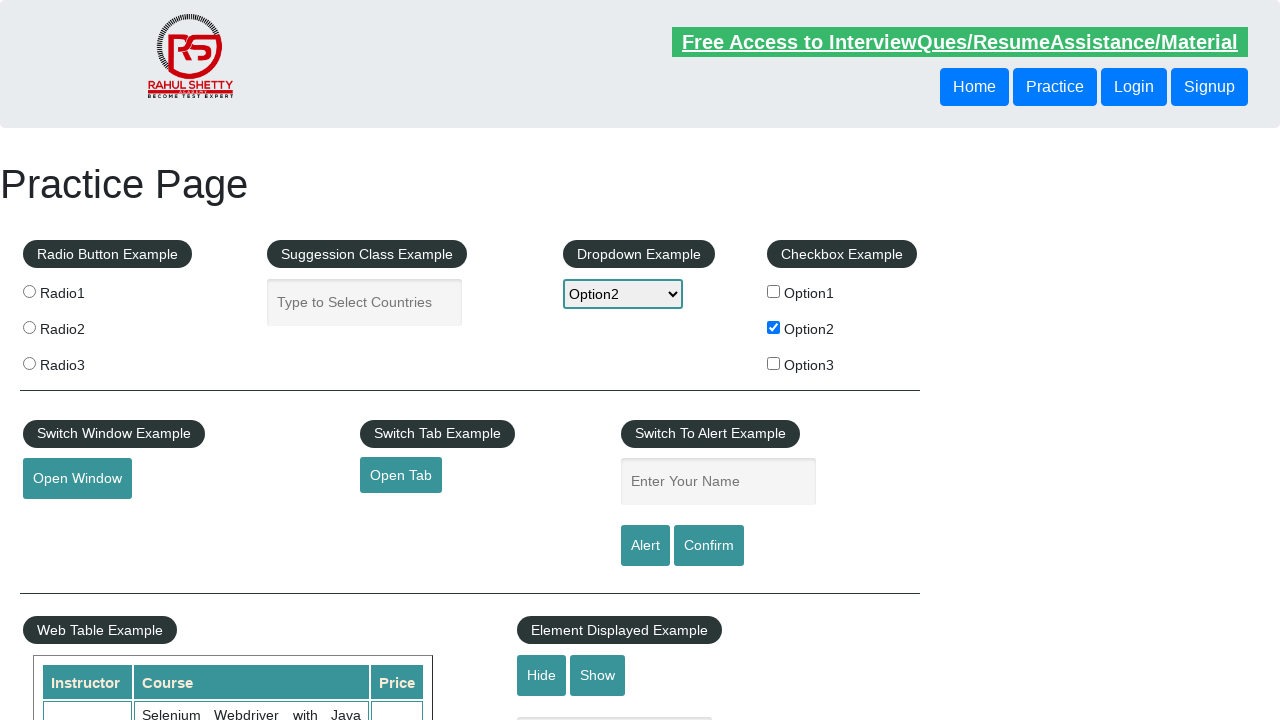